Scrolls down the page by 500 pixels using JavaScript

Starting URL: https://bonigarcia.dev/selenium-webdriver-java/long-page.html

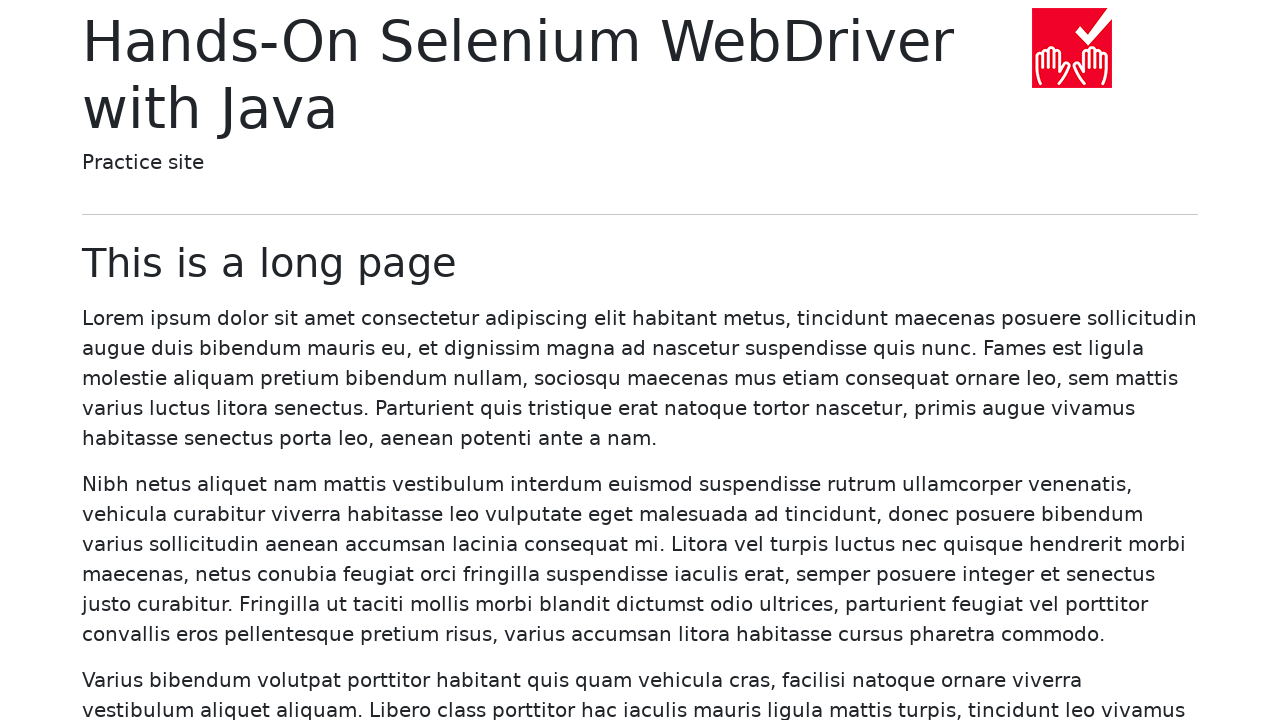

Navigated to long-page.html
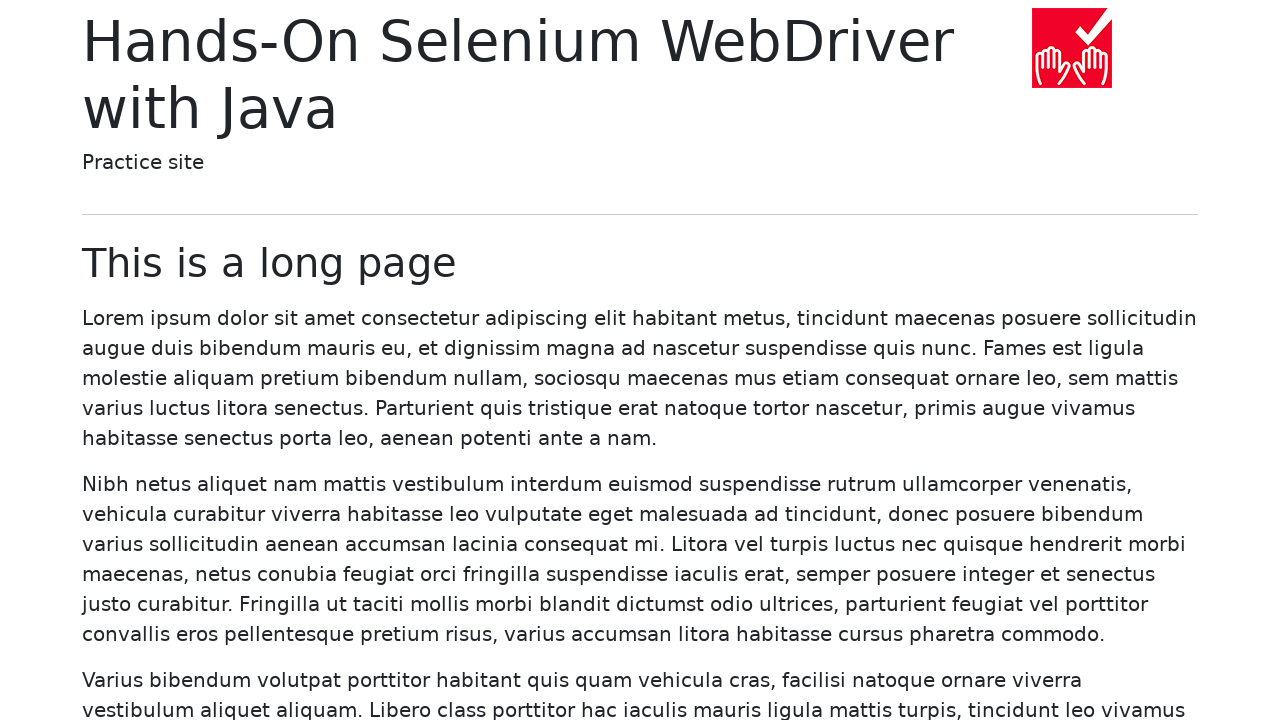

Scrolled down the page by 500 pixels using JavaScript
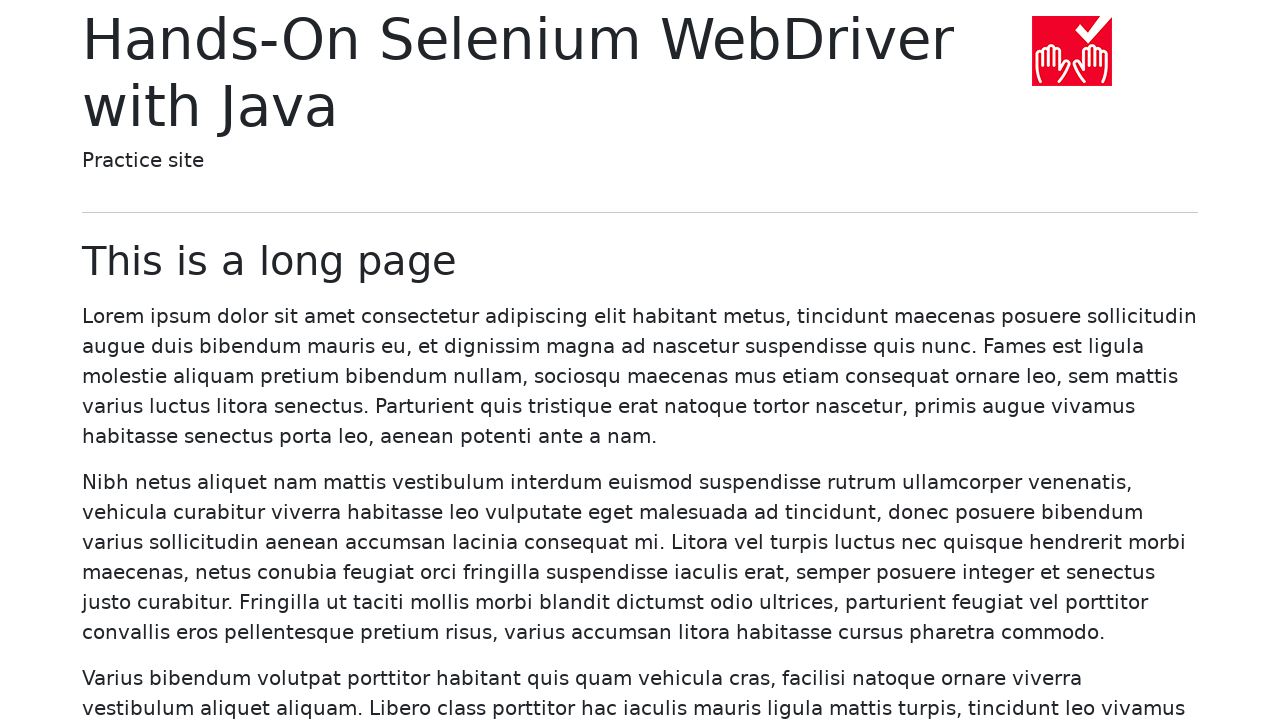

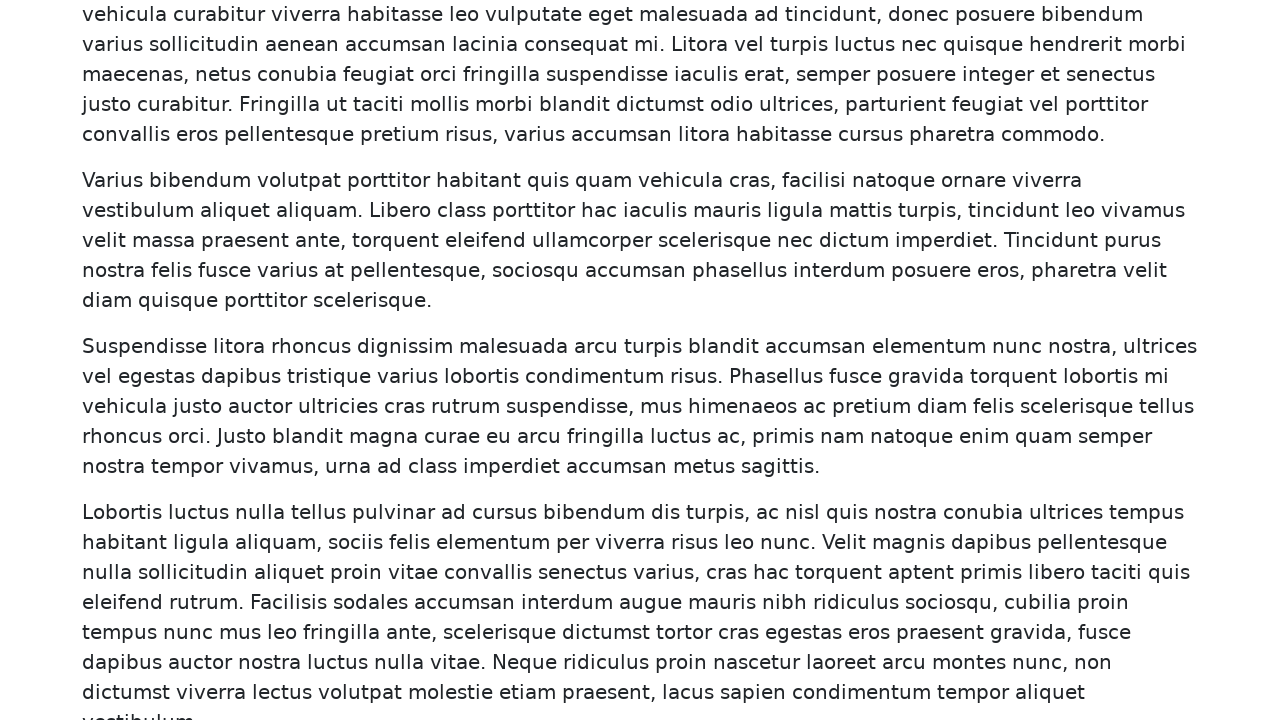